Tests Python.org search functionality by entering "pycon" in the search box and submitting the search

Starting URL: http://www.python.org

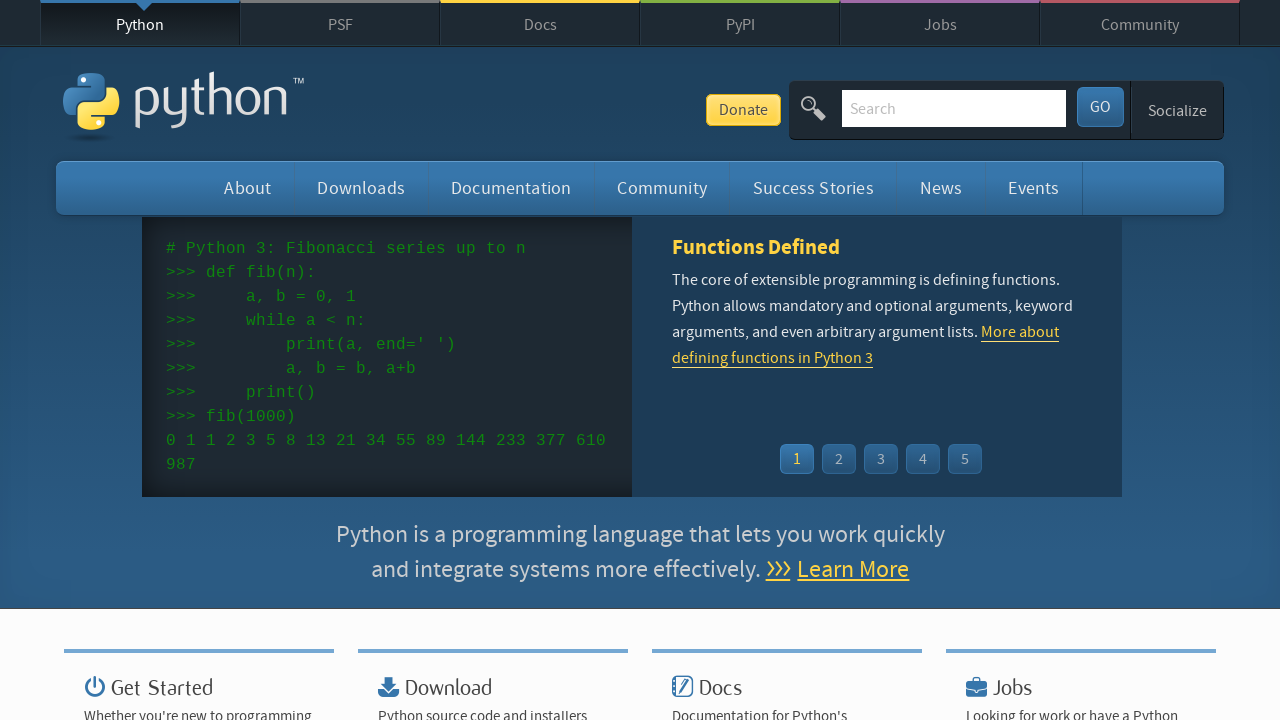

Filled search box with 'pycon' on input[name='q']
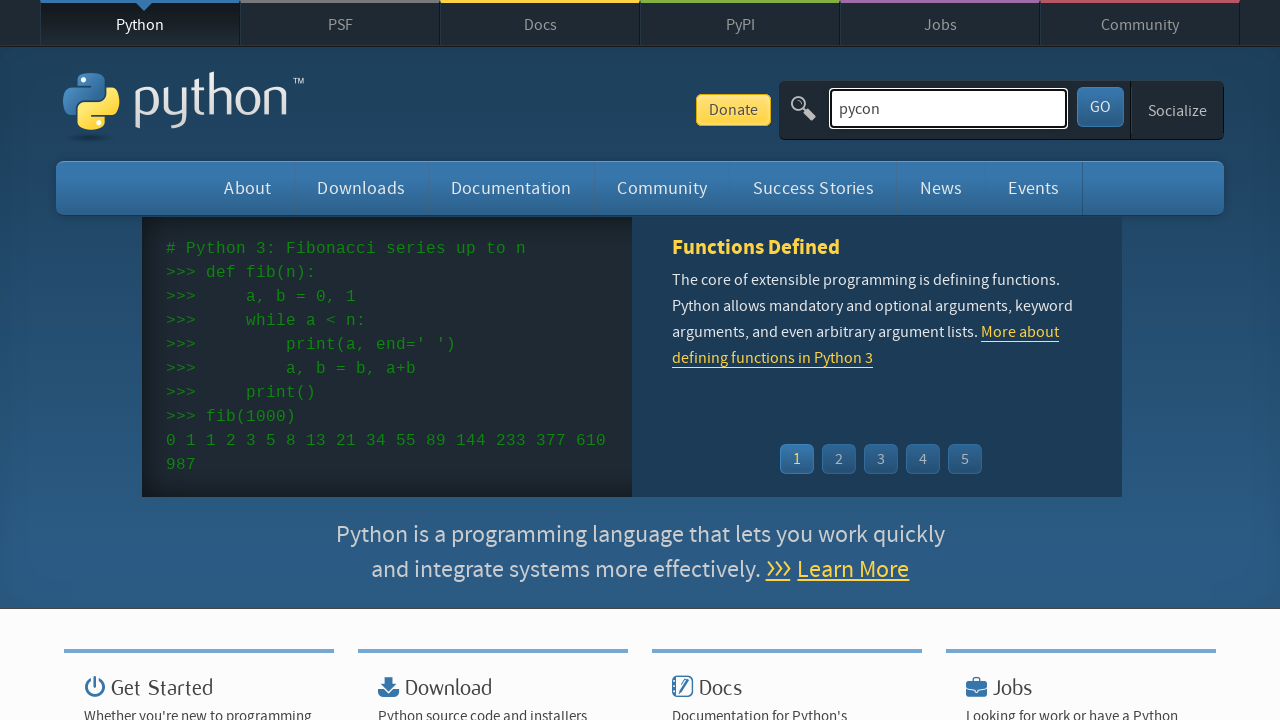

Pressed Enter to submit search on input[name='q']
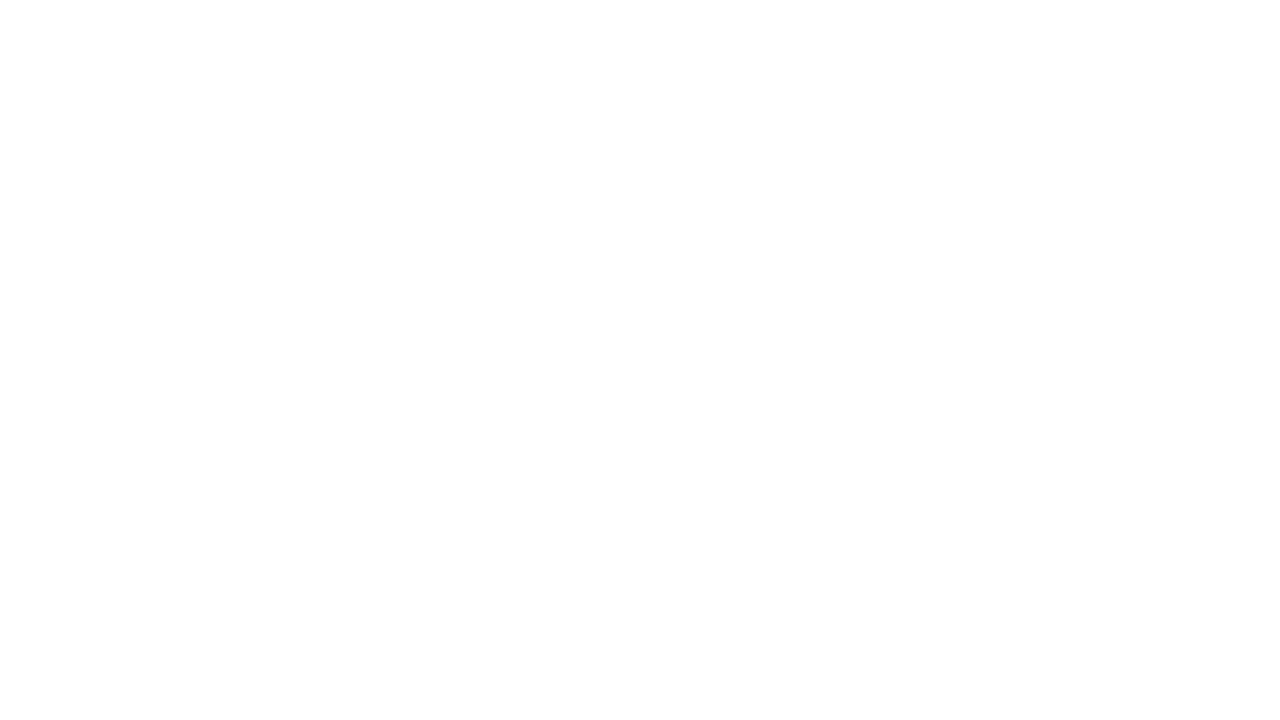

Waited for search results page to load
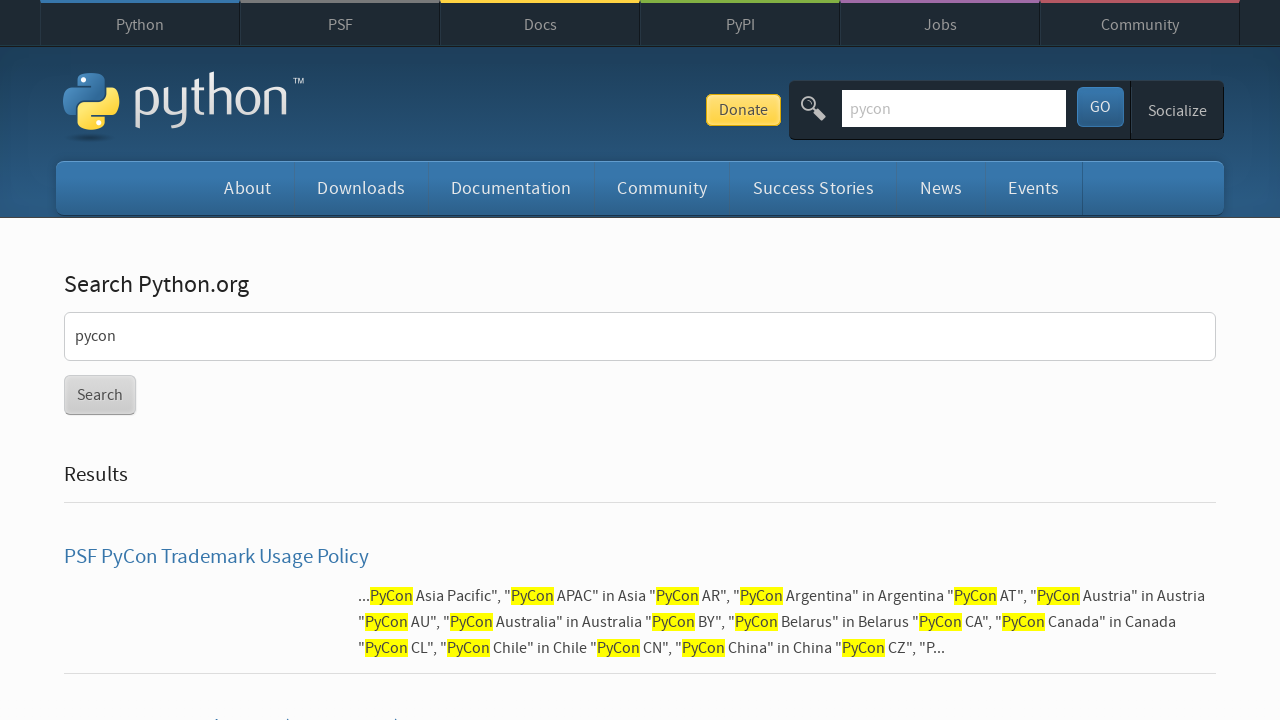

Verified that search results were found (no 'No results found' message)
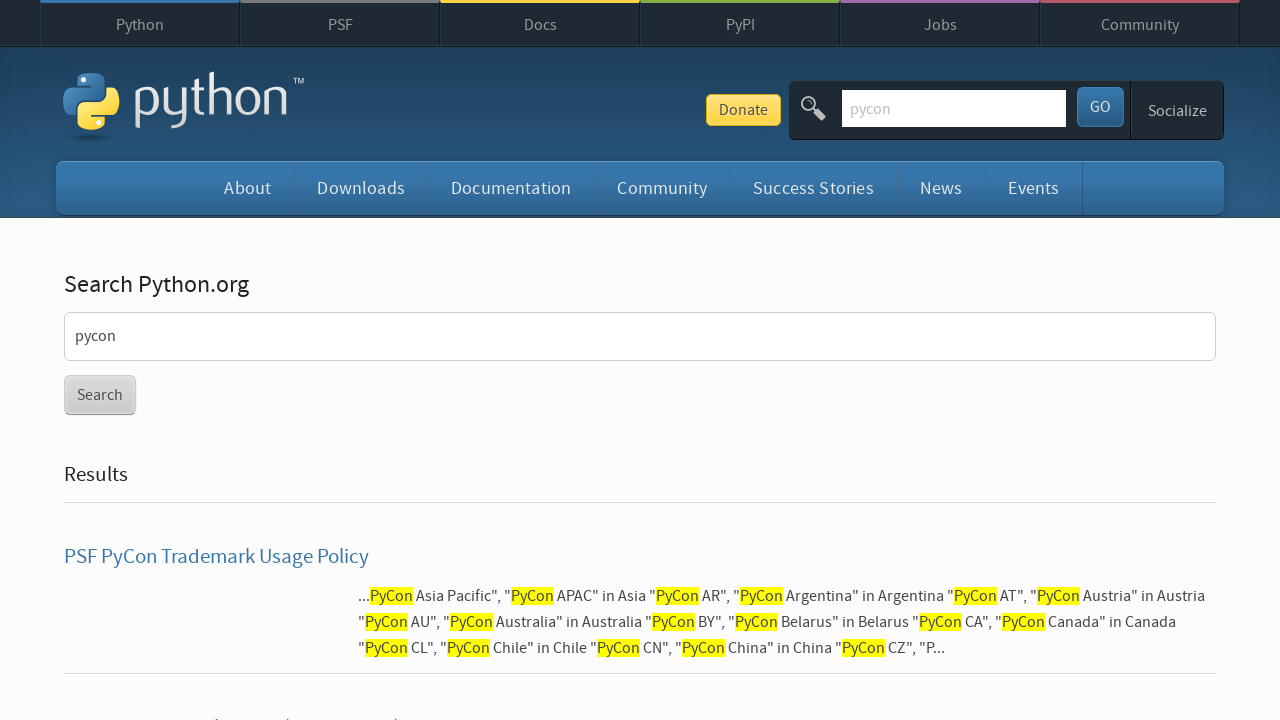

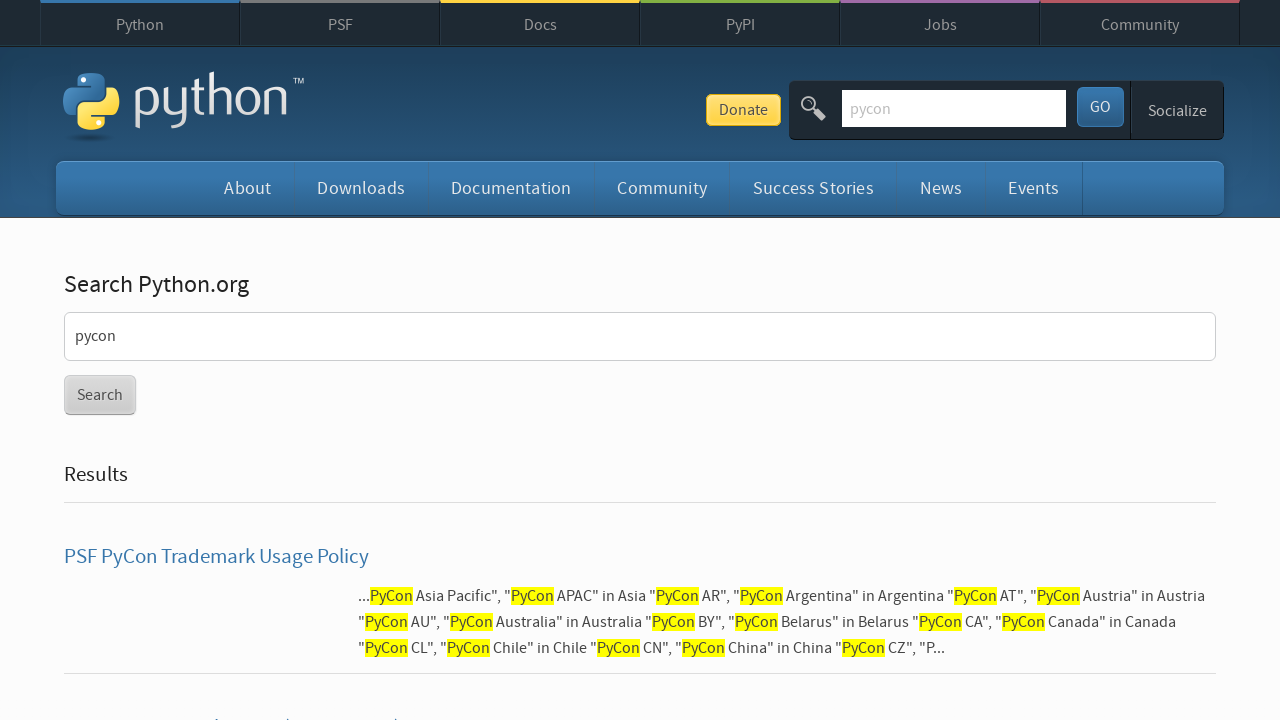